Tests UI controls on a practice page by selecting a dropdown option, clicking a radio button, and confirming a modal dialog

Starting URL: https://rahulshettyacademy.com/loginpagePractise/

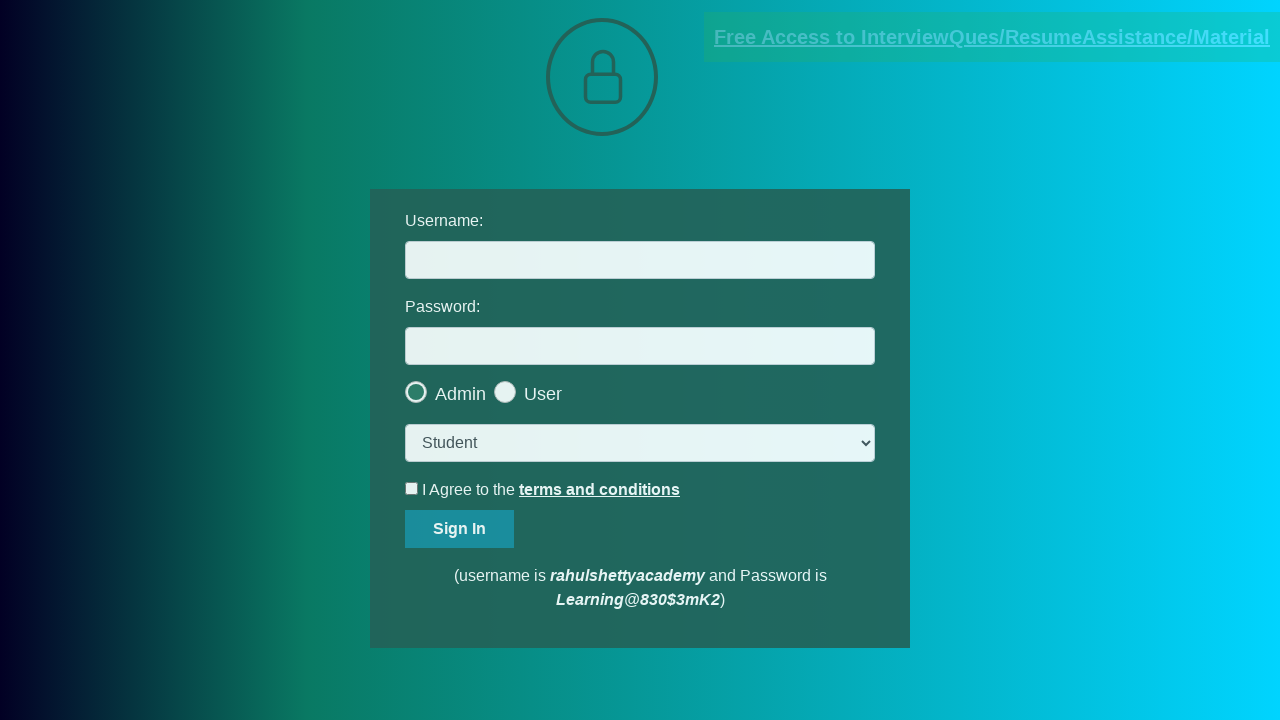

Selected 'consult' option from dropdown menu on select.form-control
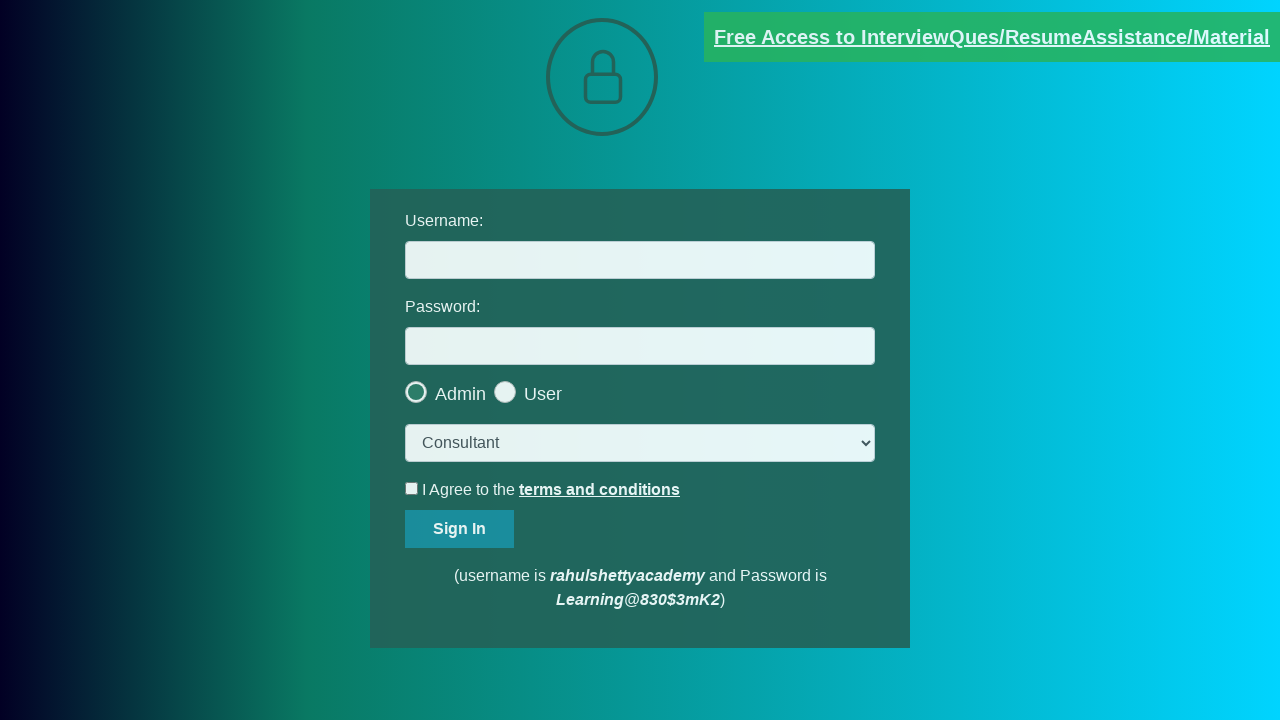

Clicked the last radio button option at (543, 394) on .radiotextsty >> nth=-1
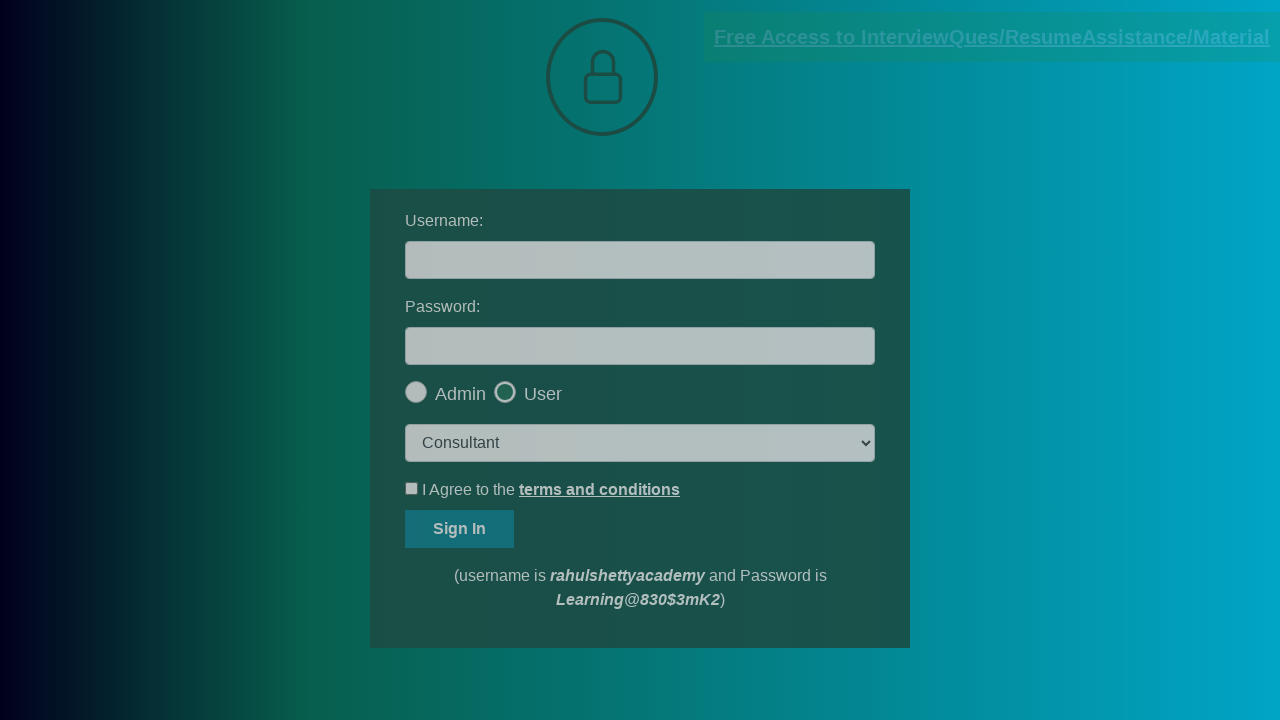

Clicked okay button to confirm modal dialog at (698, 144) on #okayBtn
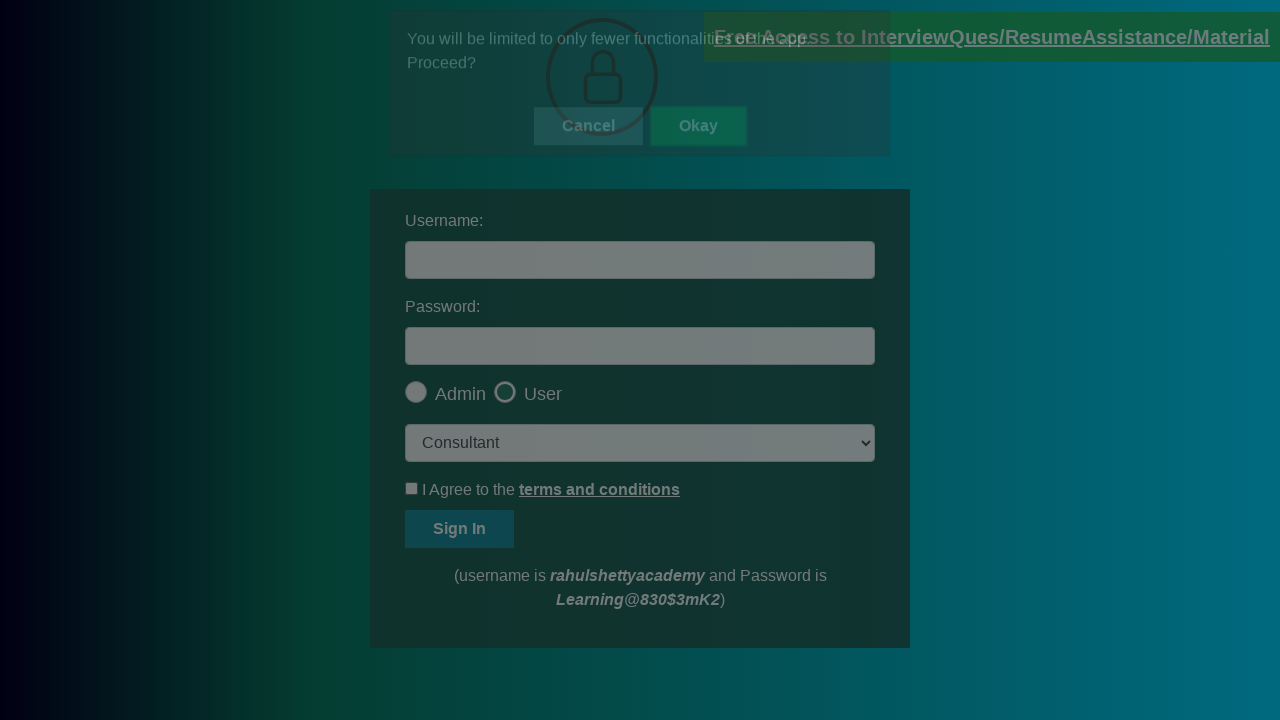

Page stabilized after all UI control interactions
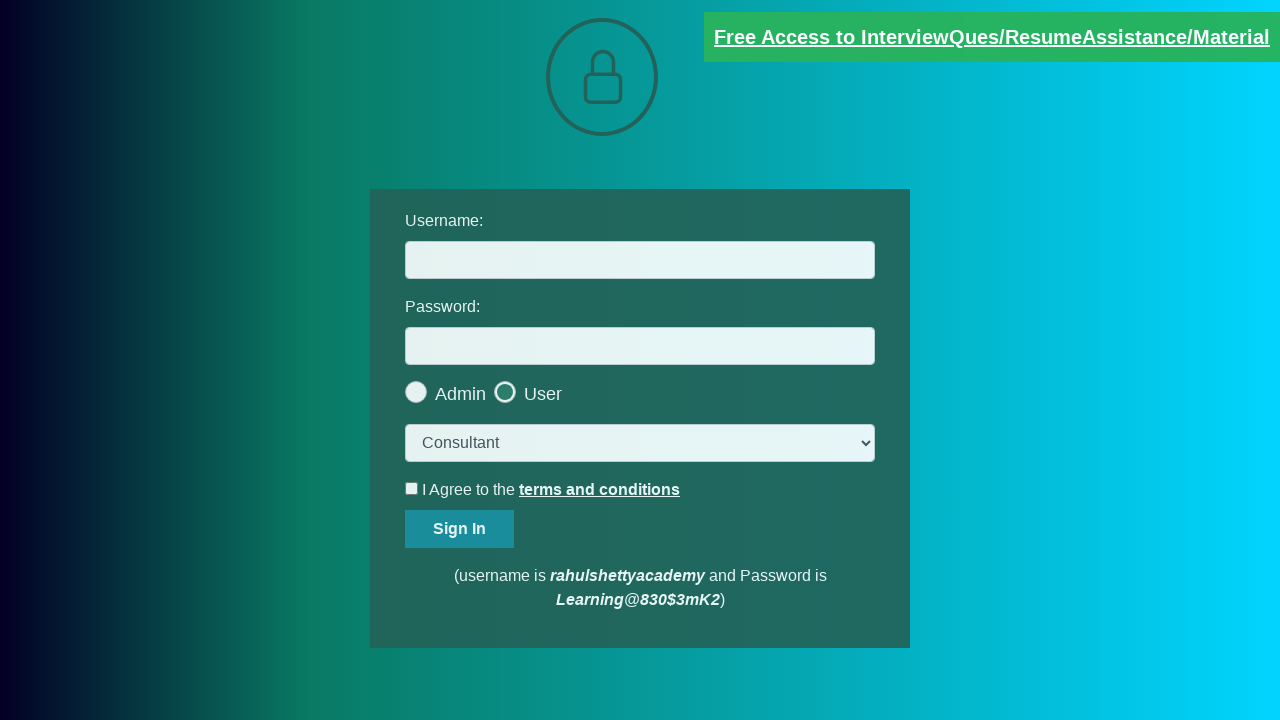

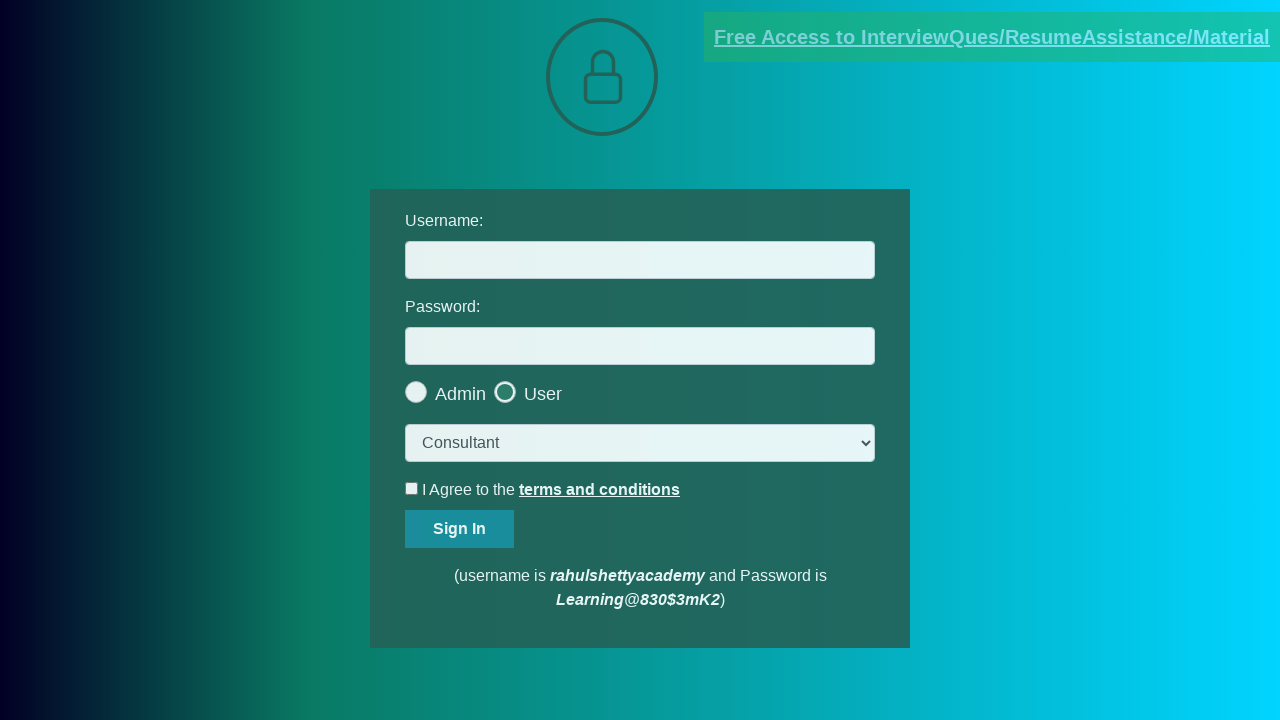